Tests clearing the complete state of all items by toggling the mark all checkbox

Starting URL: https://demo.playwright.dev/todomvc

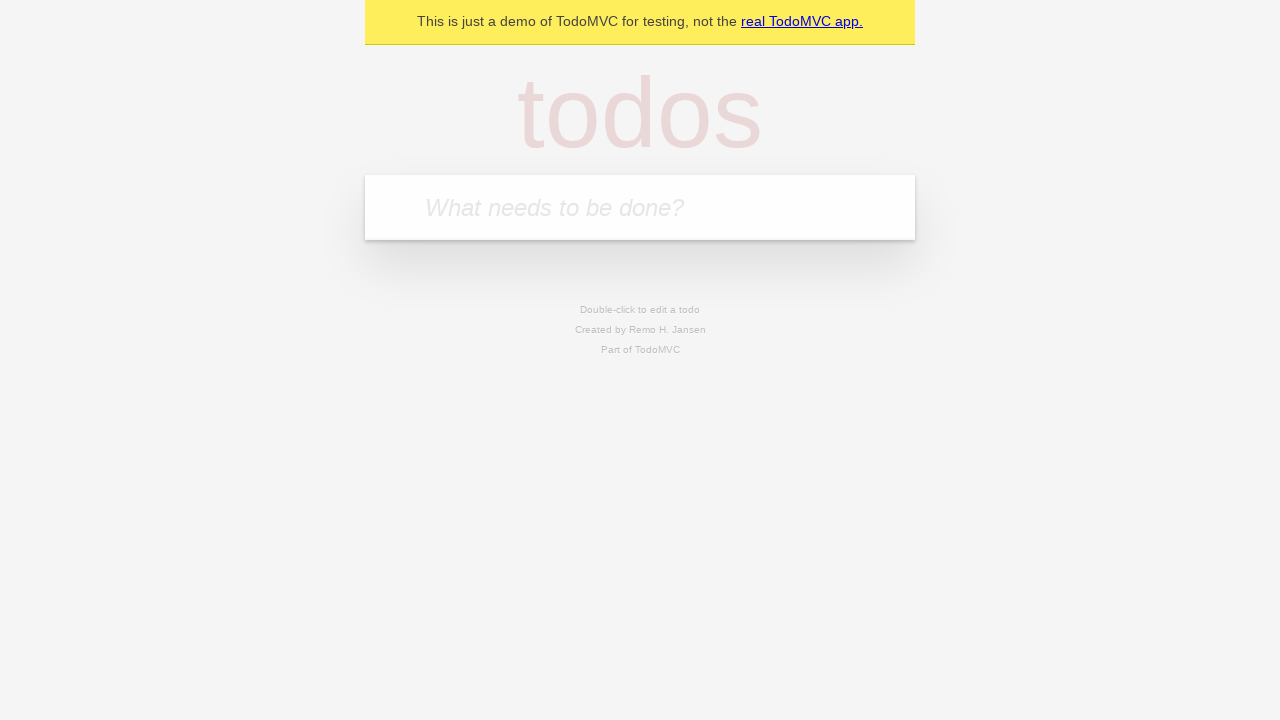

Filled todo input with 'buy some cheese' on internal:attr=[placeholder="What needs to be done?"i]
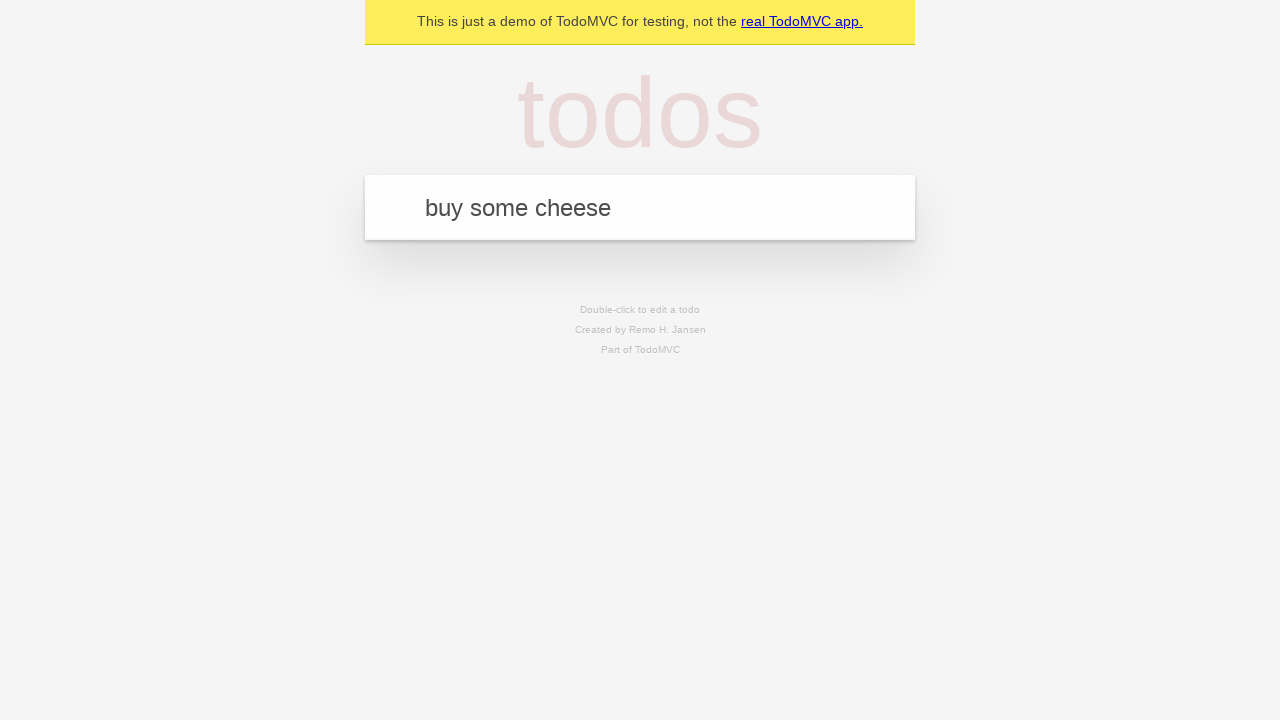

Pressed Enter to add first todo item on internal:attr=[placeholder="What needs to be done?"i]
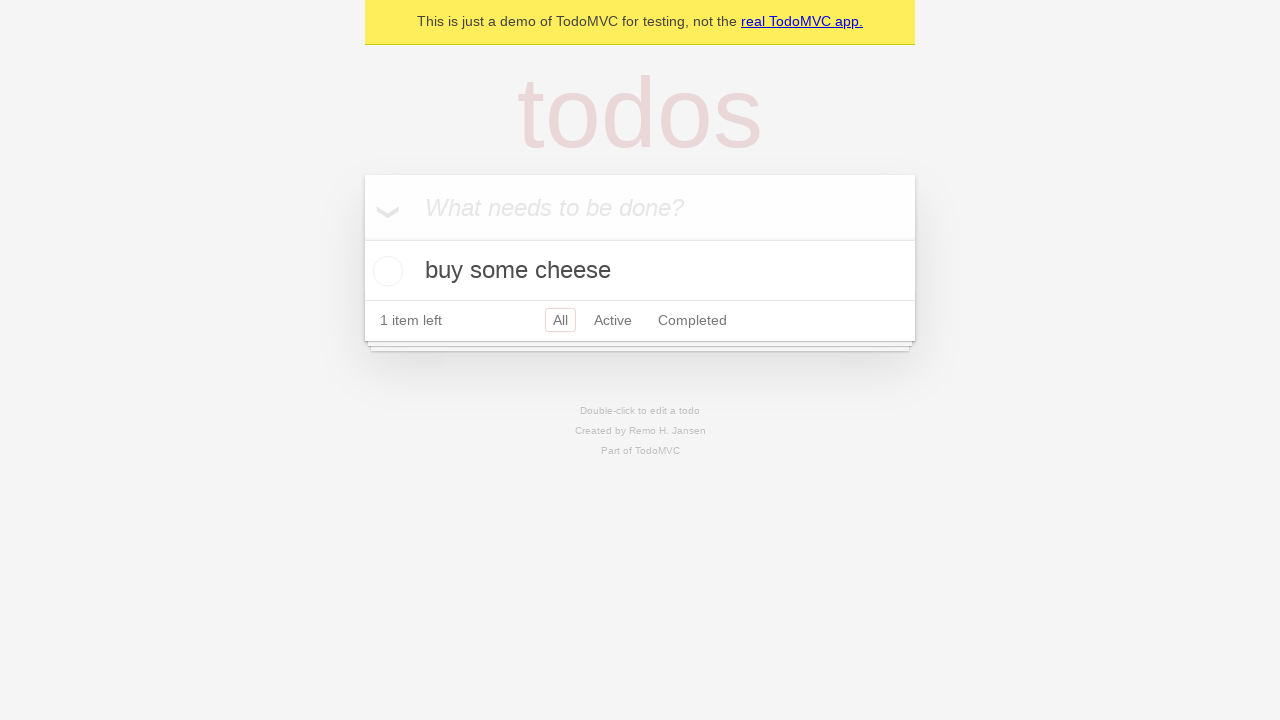

Filled todo input with 'feed the cat' on internal:attr=[placeholder="What needs to be done?"i]
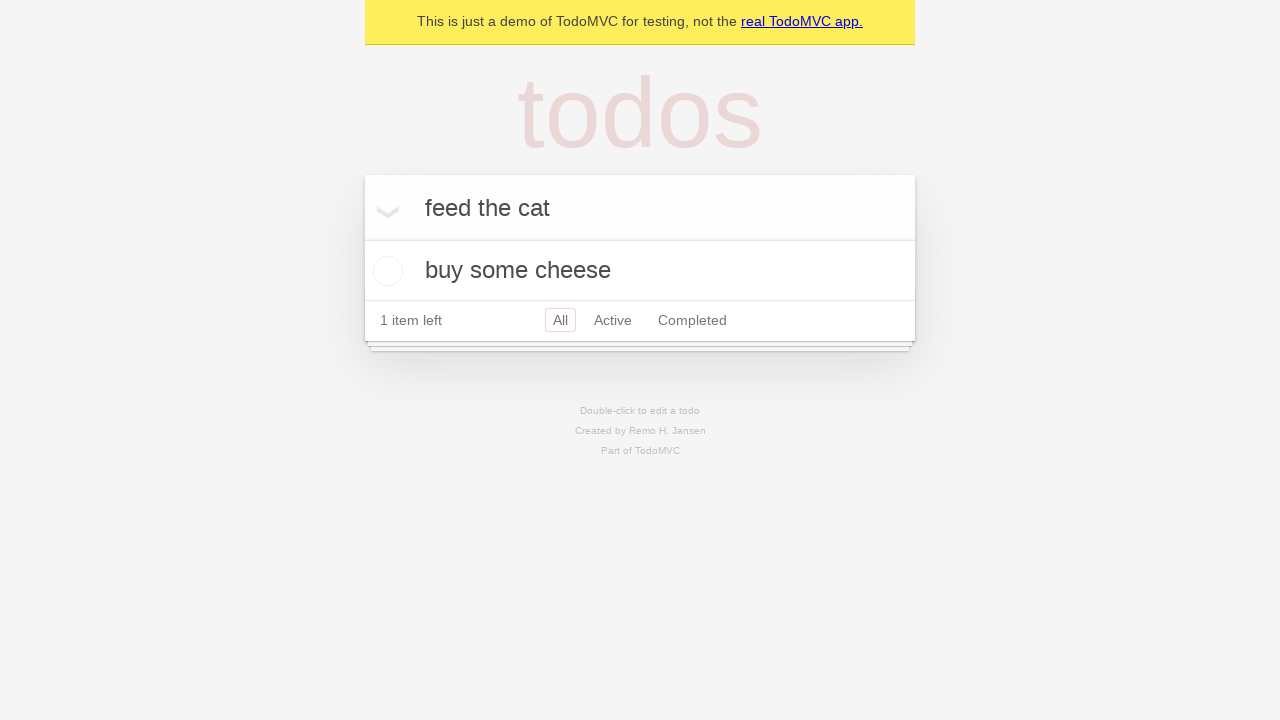

Pressed Enter to add second todo item on internal:attr=[placeholder="What needs to be done?"i]
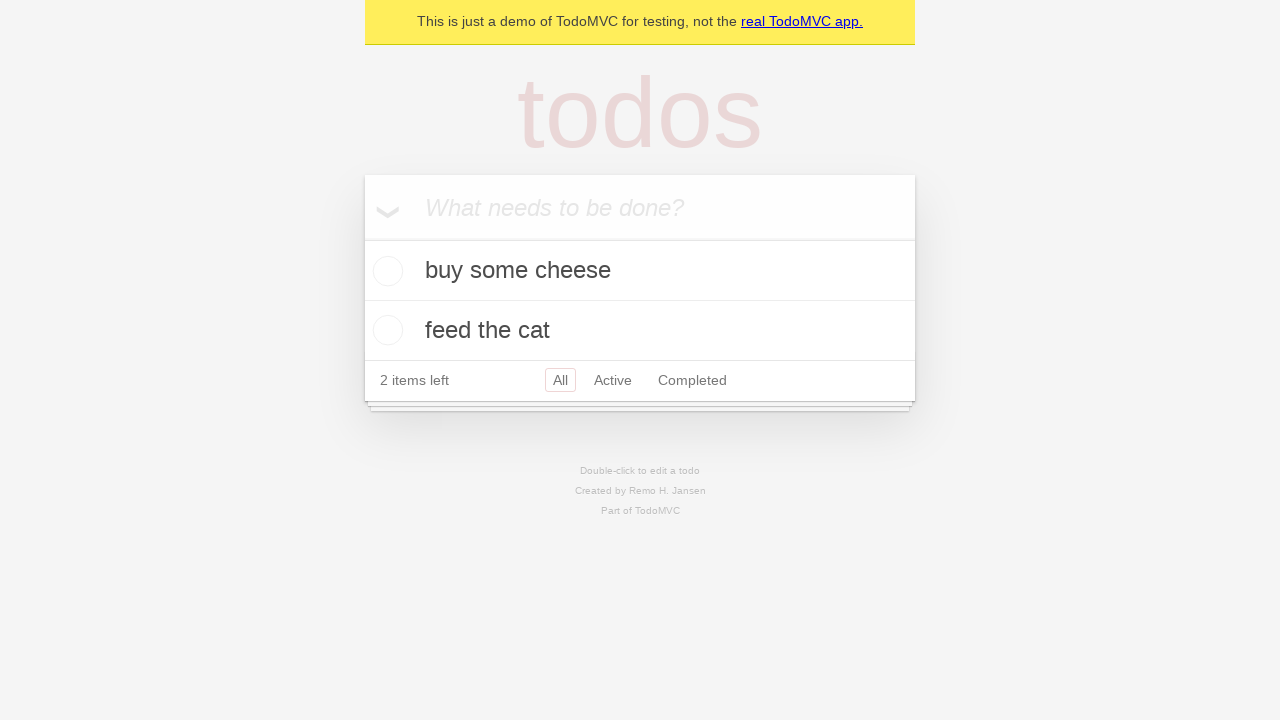

Filled todo input with 'book a doctors appointment' on internal:attr=[placeholder="What needs to be done?"i]
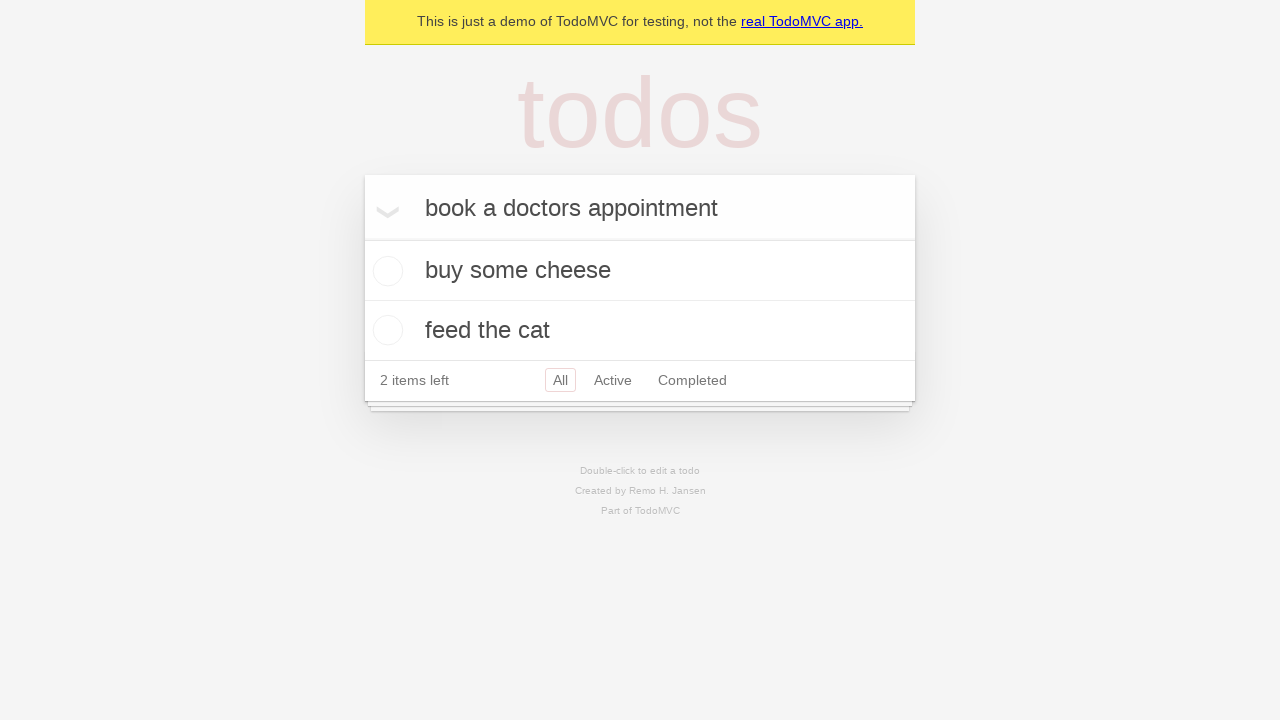

Pressed Enter to add third todo item on internal:attr=[placeholder="What needs to be done?"i]
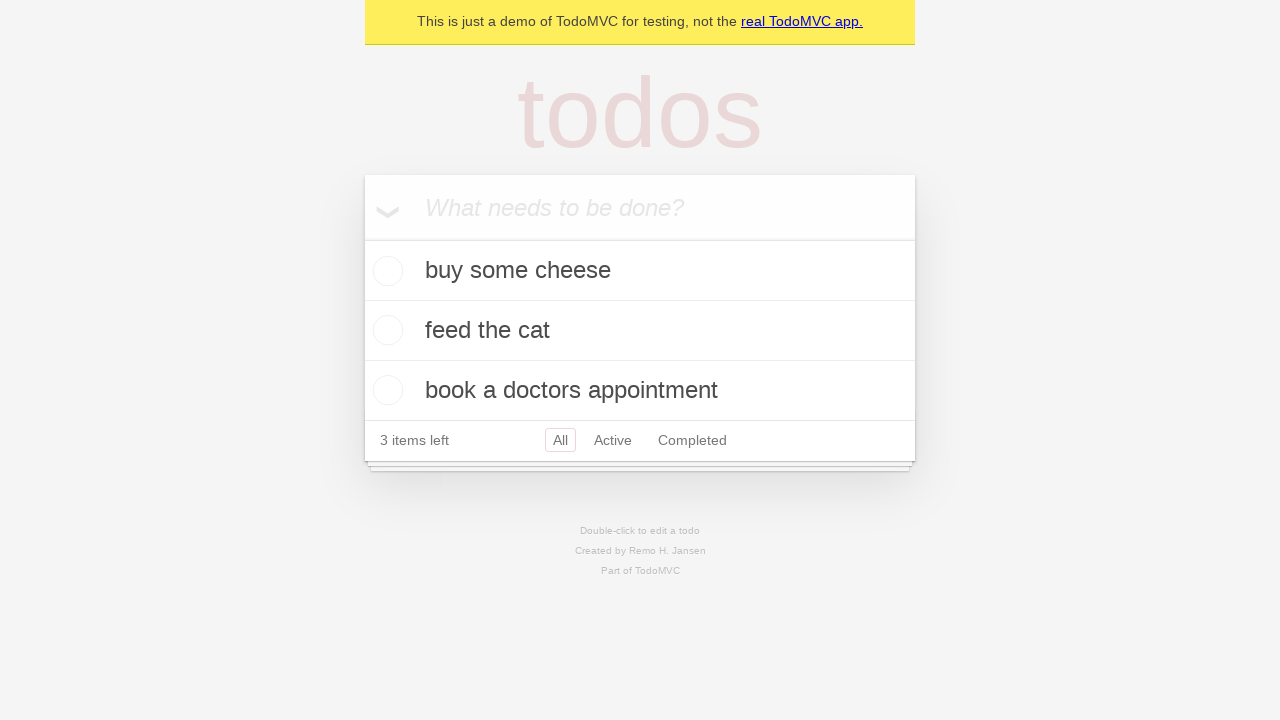

Checked 'Mark all as complete' checkbox to mark all items complete at (362, 238) on internal:label="Mark all as complete"i
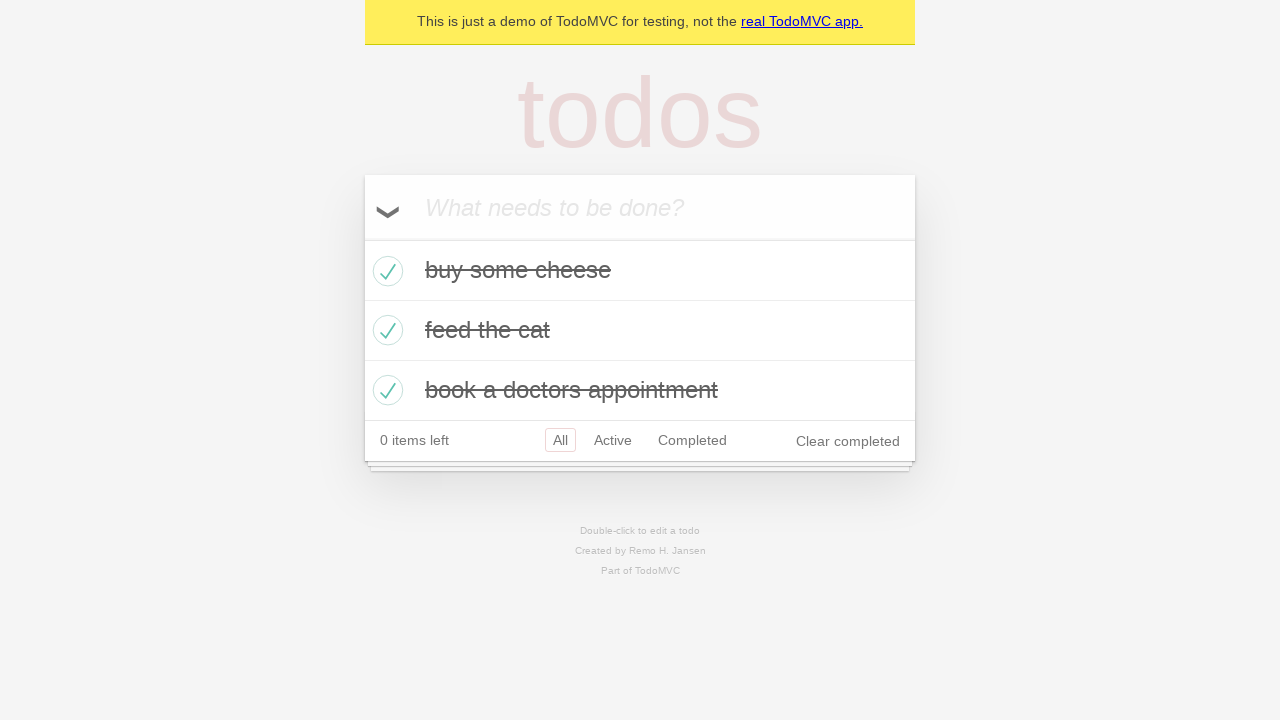

Unchecked 'Mark all as complete' checkbox to clear complete state of all items at (362, 238) on internal:label="Mark all as complete"i
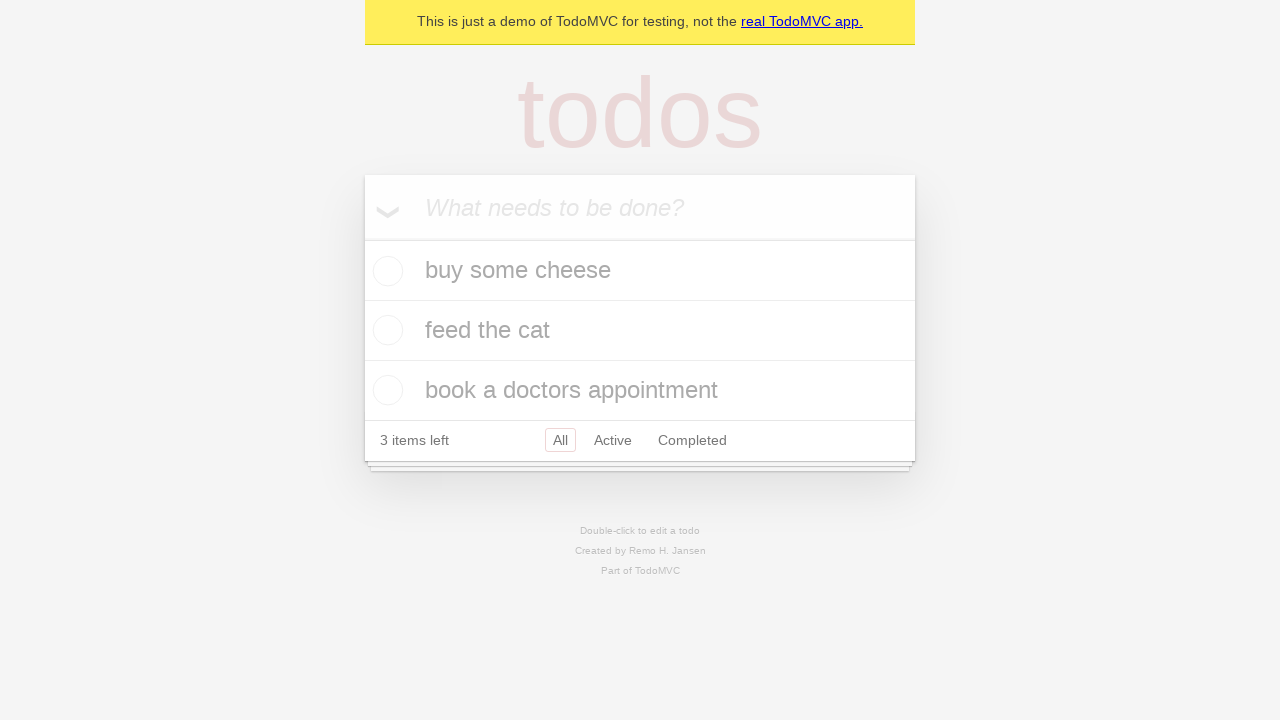

Waited for todo items to be unchecked and displayed
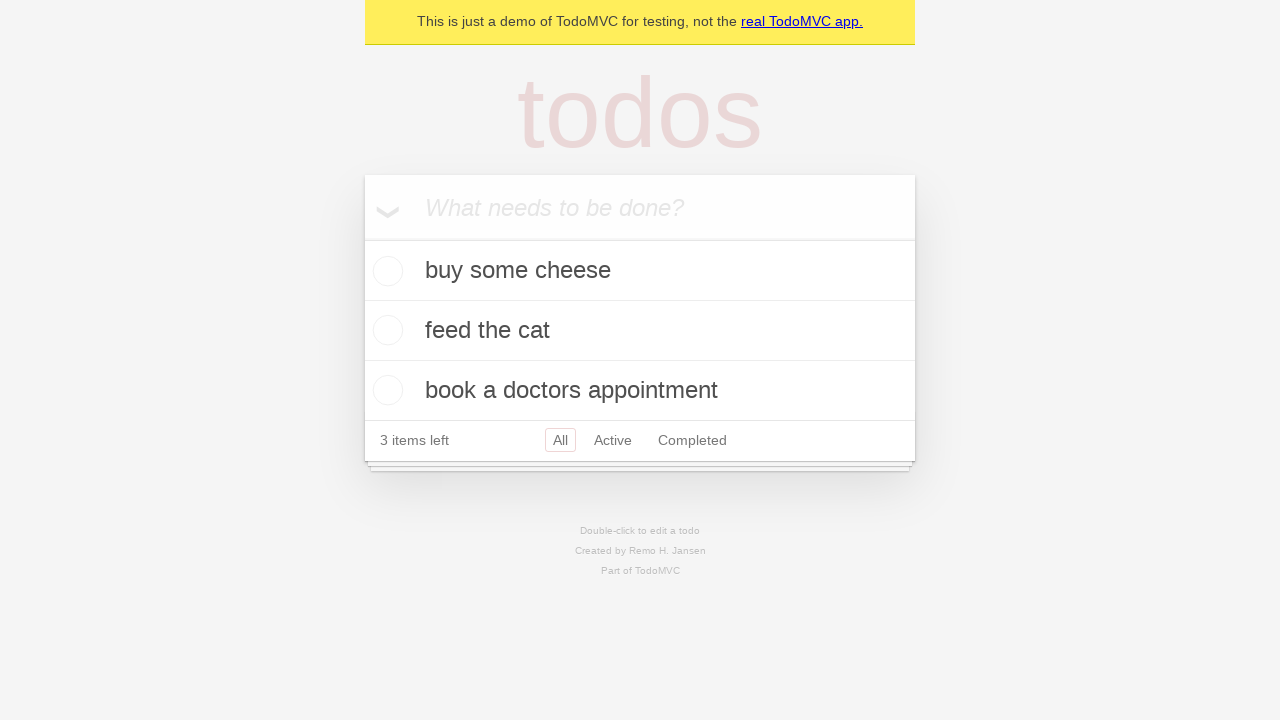

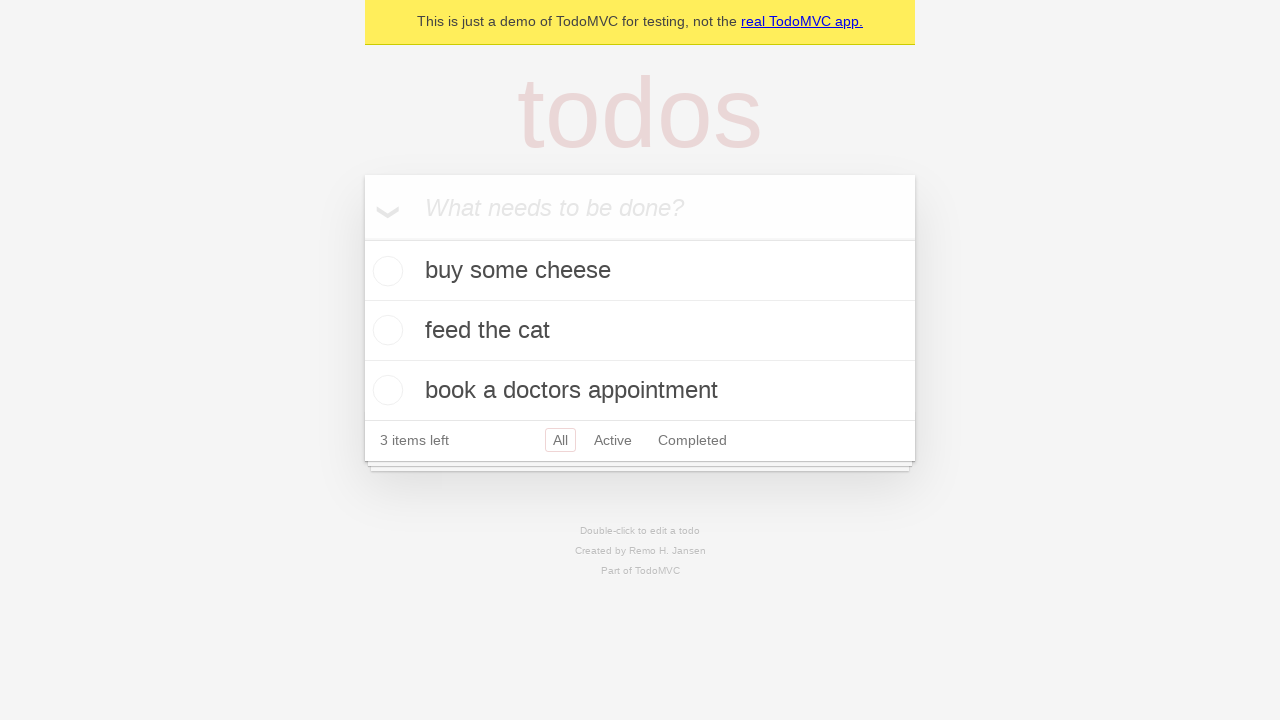